Tests different button click interactions including double-click, right-click, and regular click on a demo page

Starting URL: https://demoqa.com/buttons

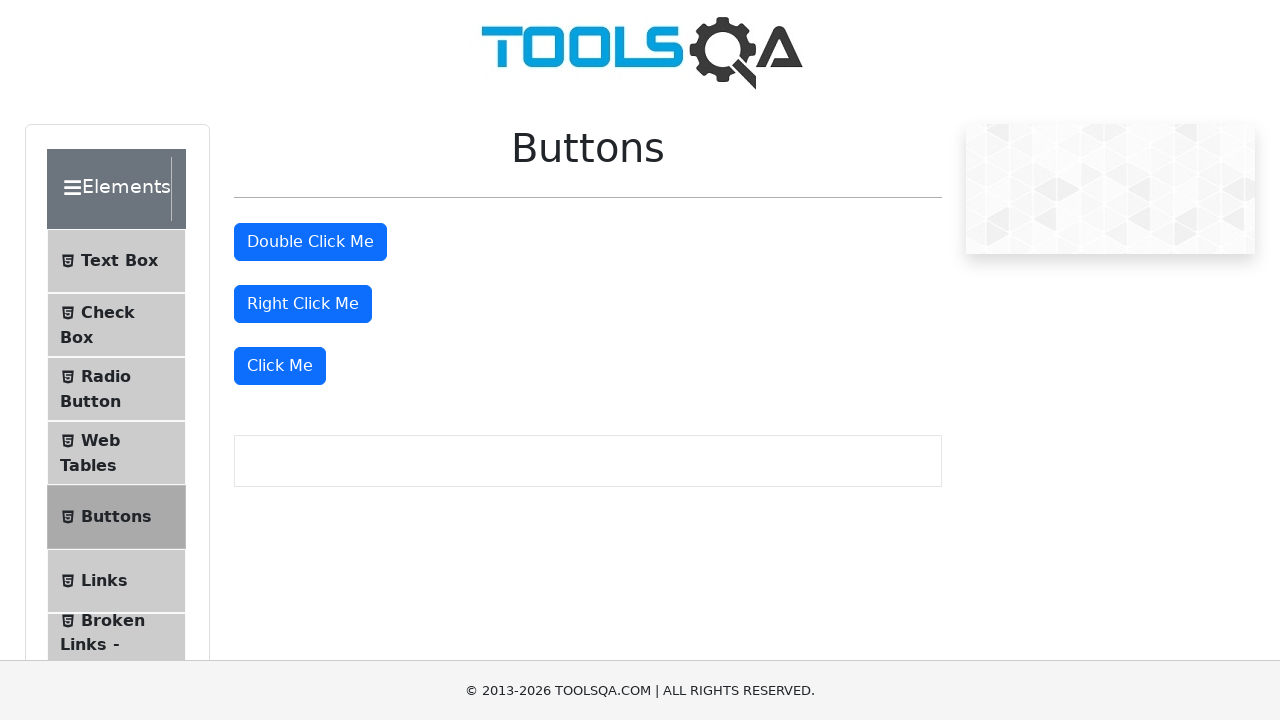

Located the double-click button element
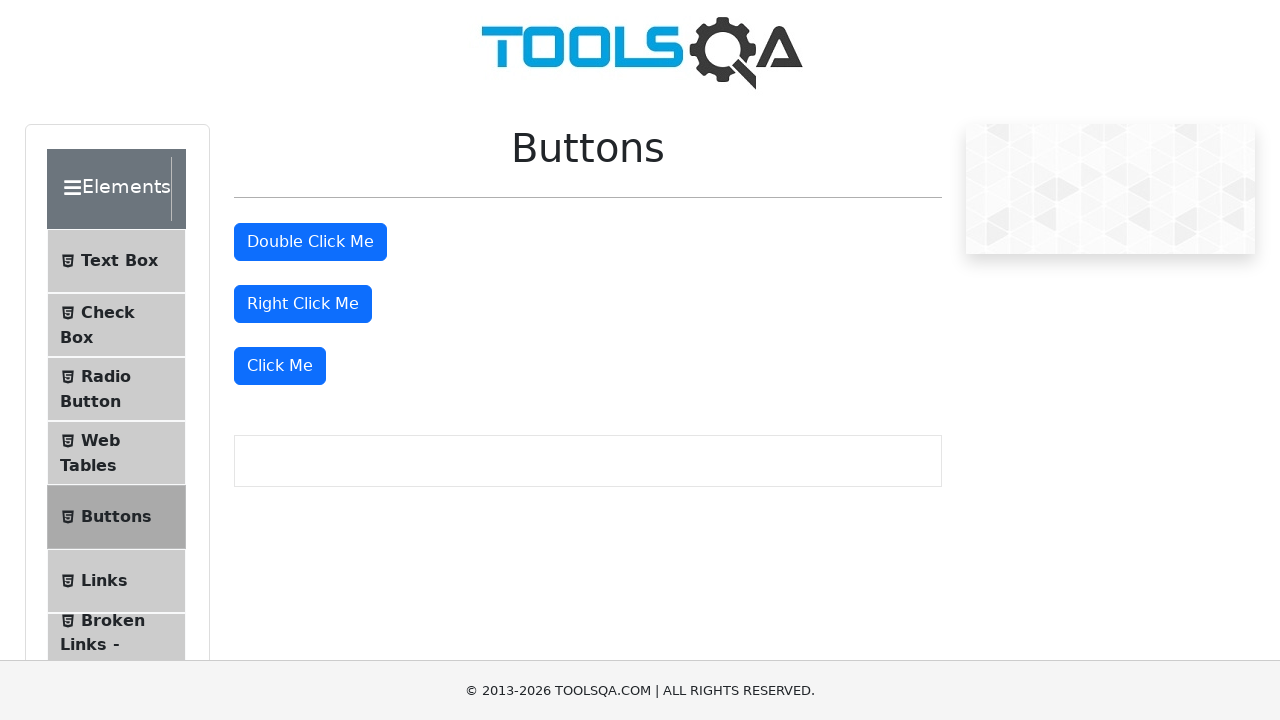

Scrolled double-click button into view
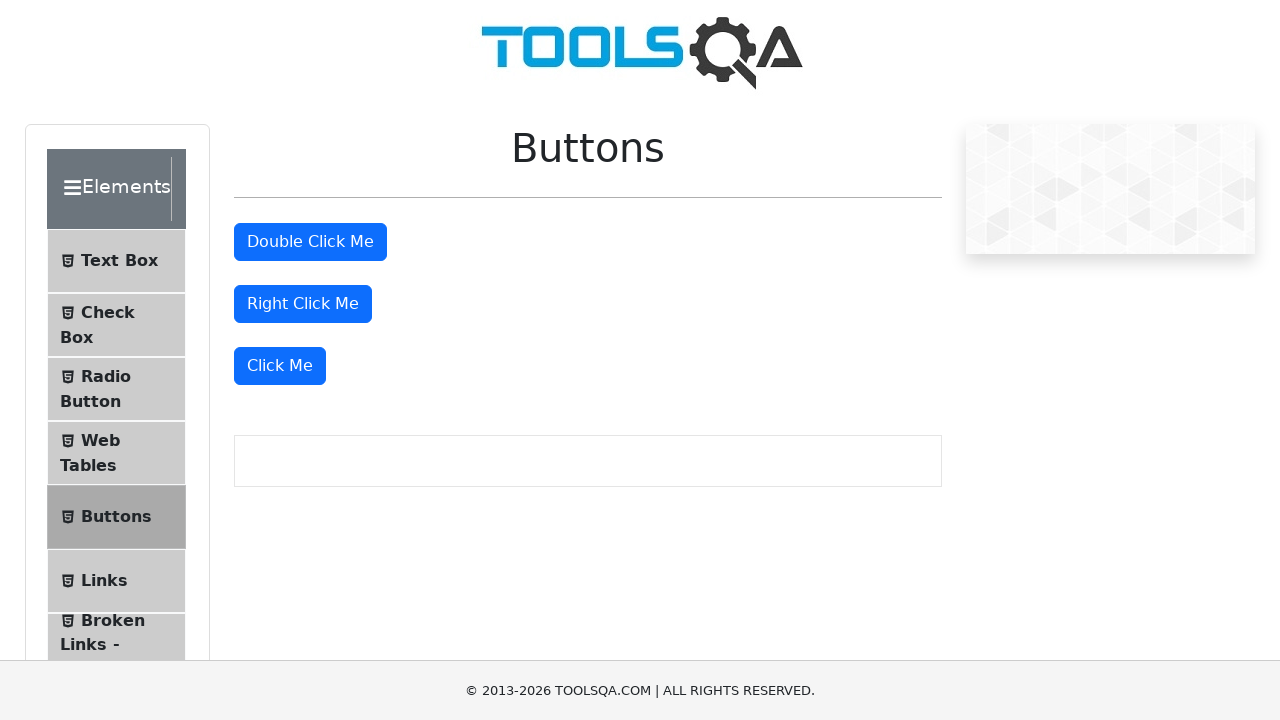

Double-clicked the double-click button at (310, 242) on #doubleClickBtn
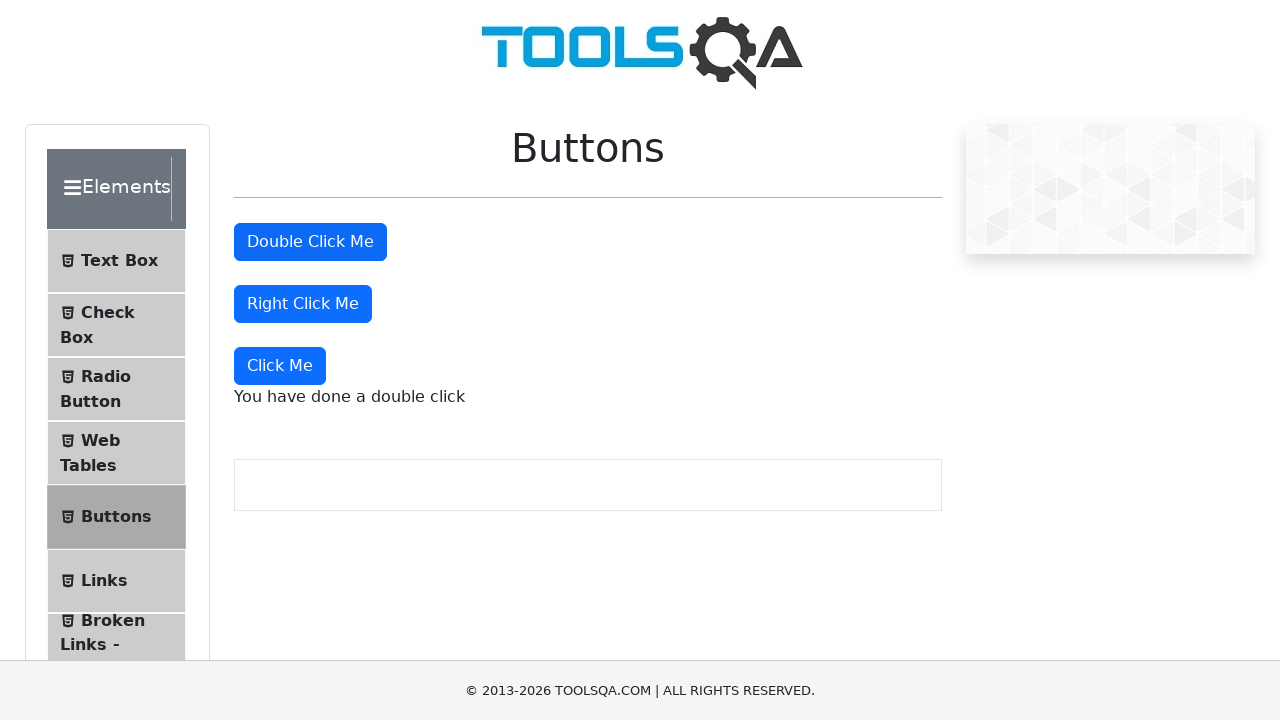

Located the right-click button element
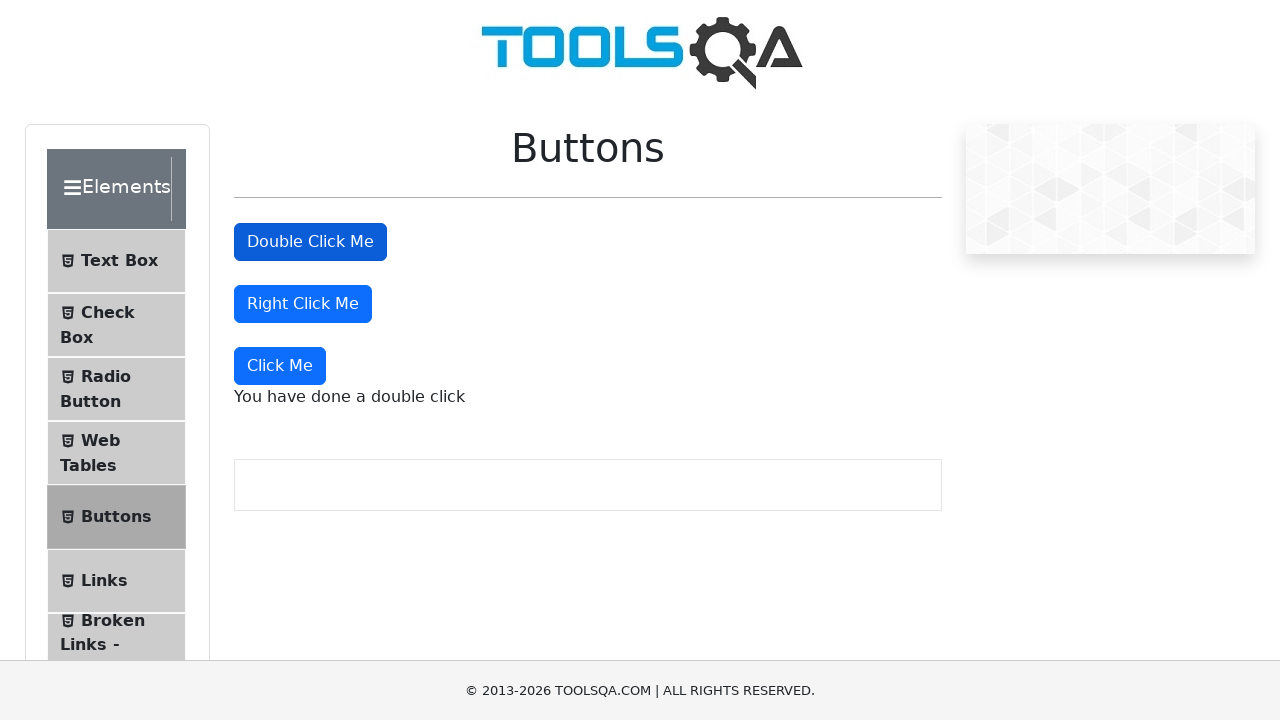

Right-clicked the right-click button at (303, 304) on #rightClickBtn
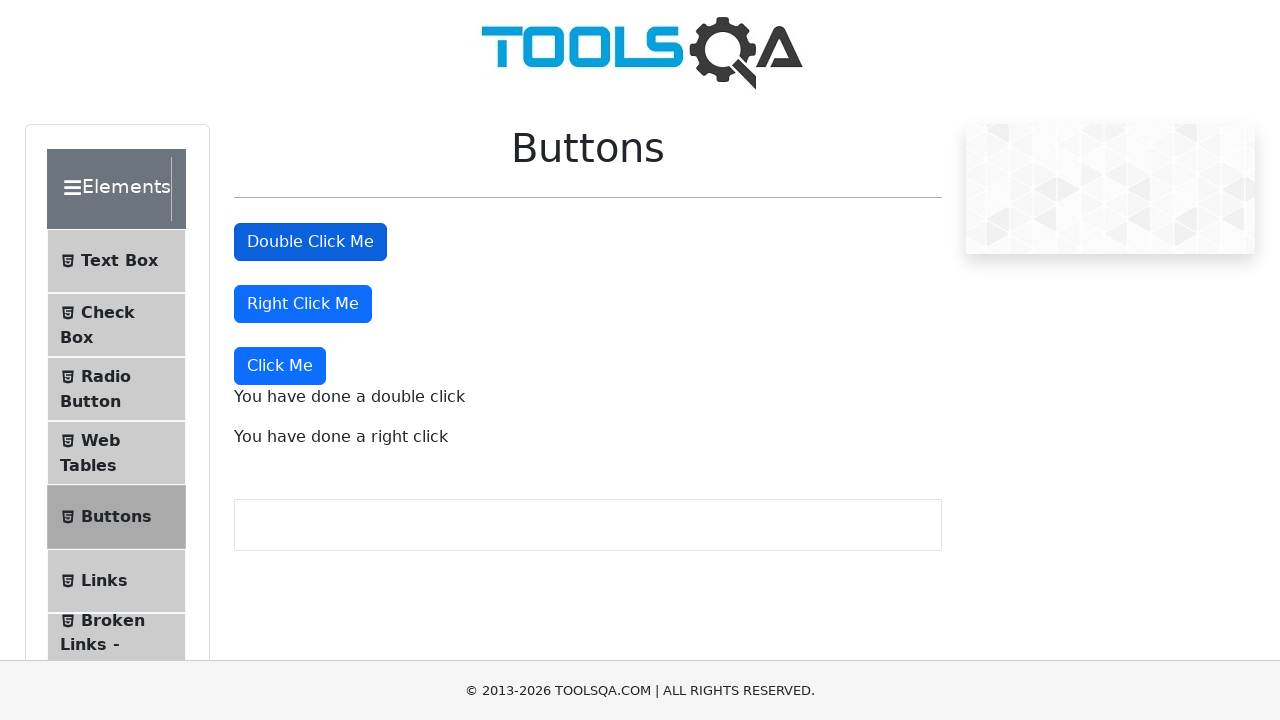

Located the Click Me button element
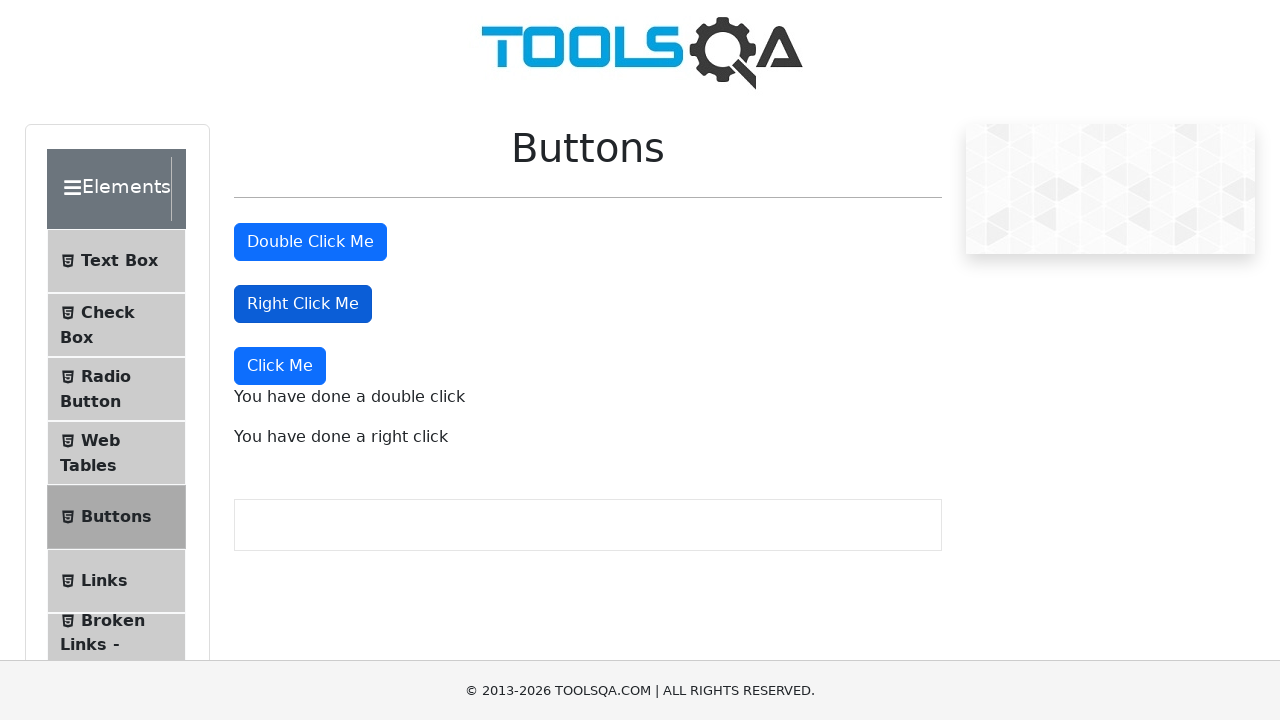

Clicked the Click Me button at (280, 366) on xpath=//button[text()='Click Me']
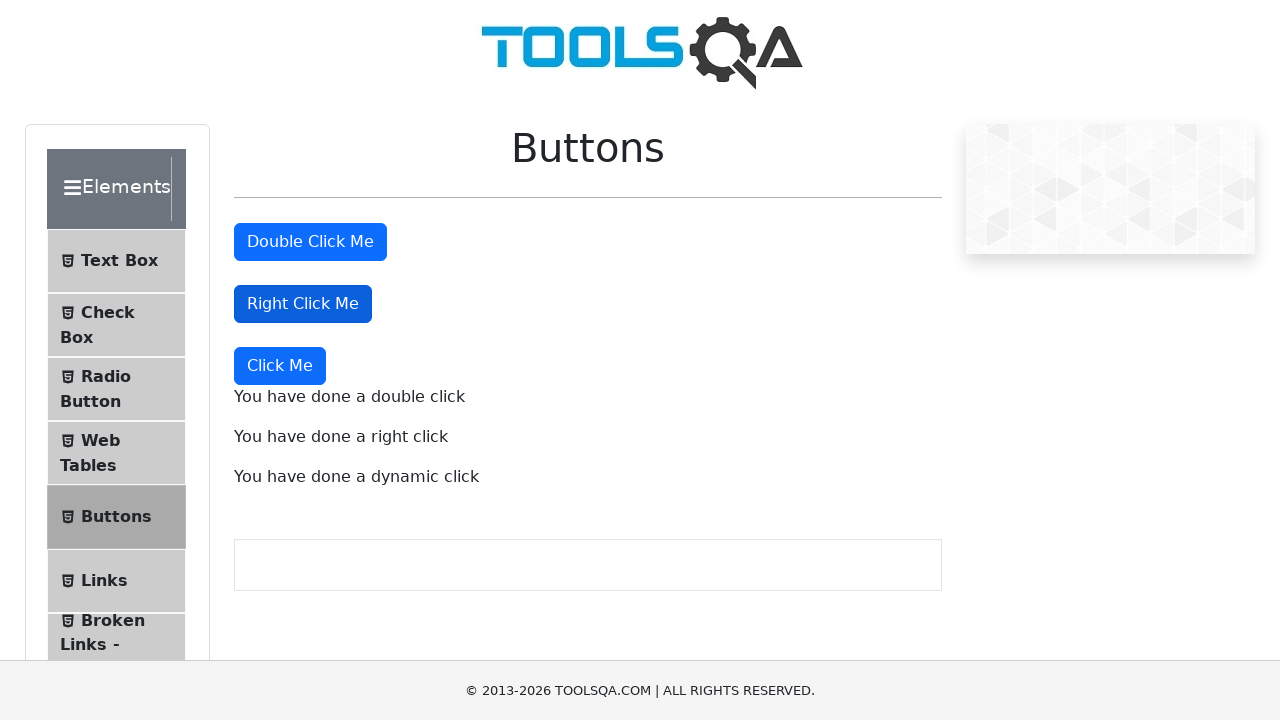

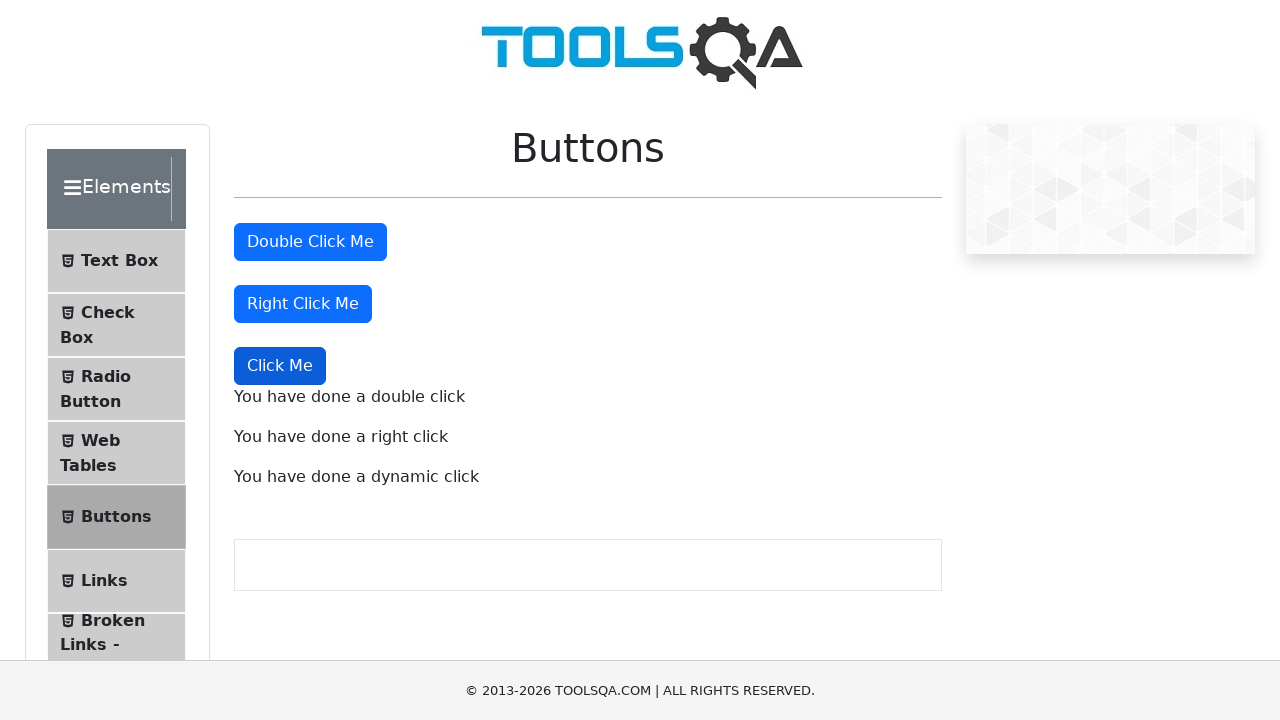